Tests locating an element using XPath and clicking on it

Starting URL: https://vip.ceshiren.com/#/ui_study

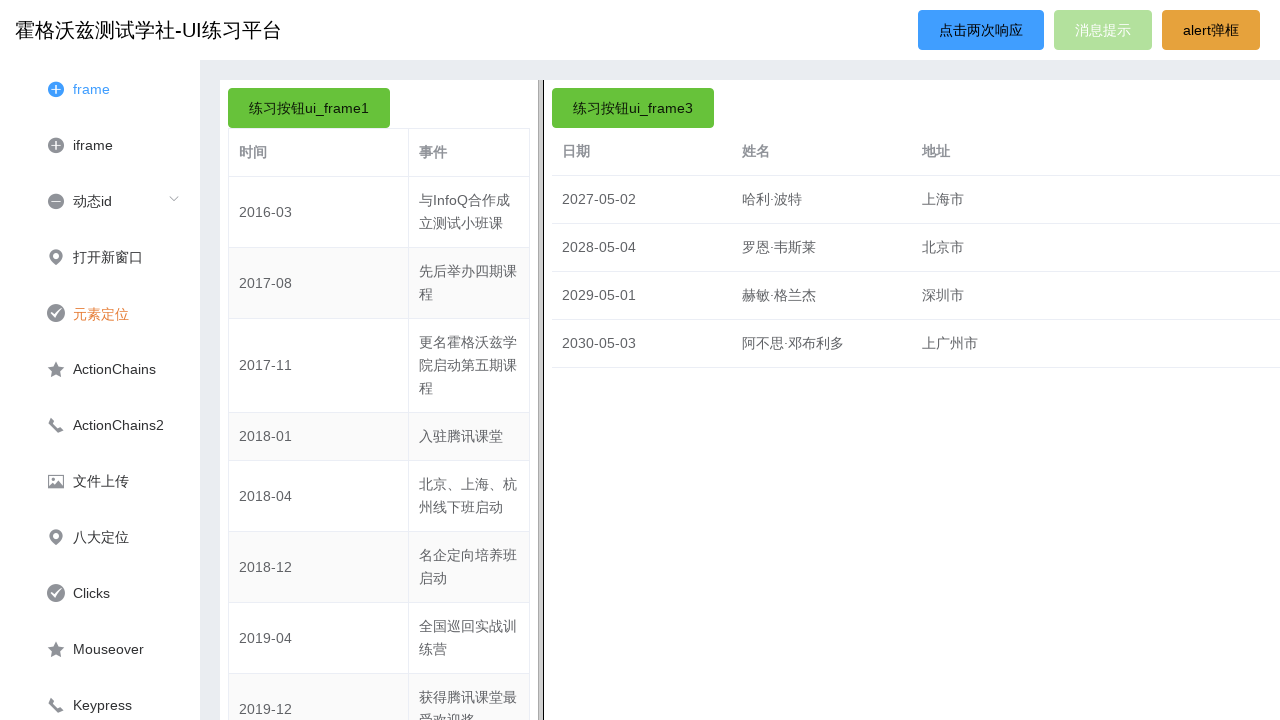

Navigated to UI study page
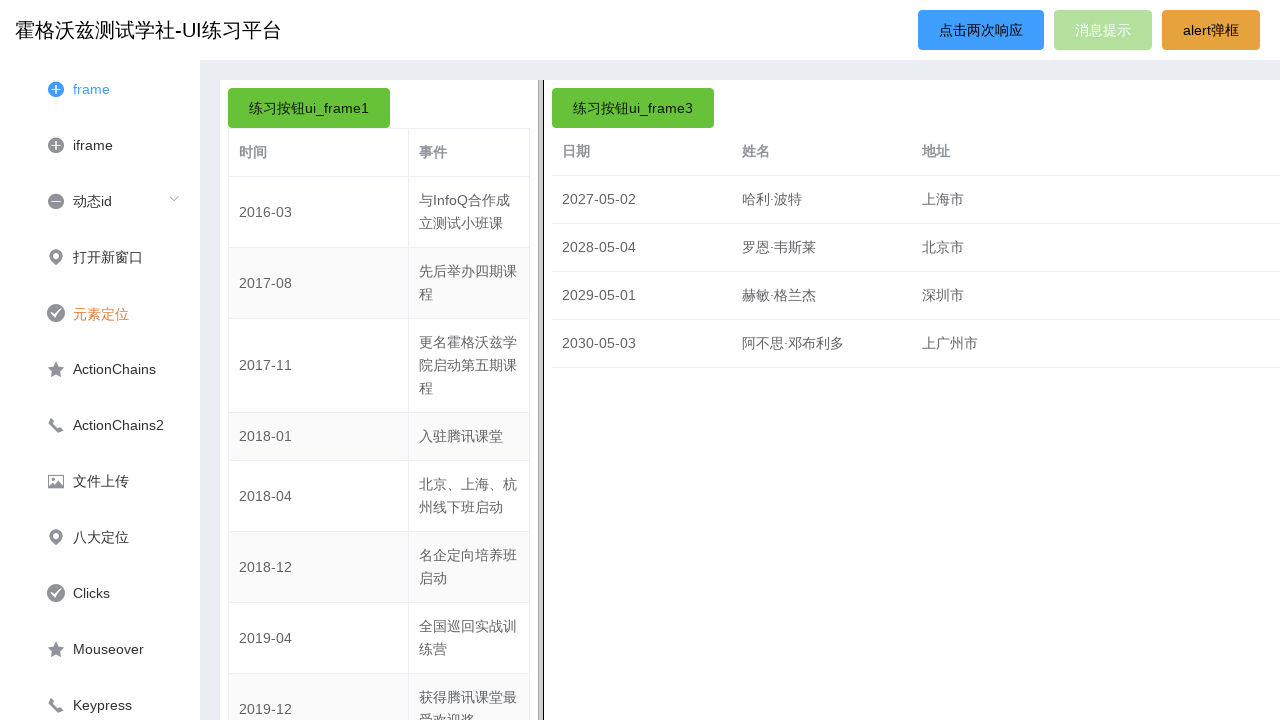

Located and clicked element using XPath at (101, 314) on xpath=//*[@id="locate_id"]/a/span
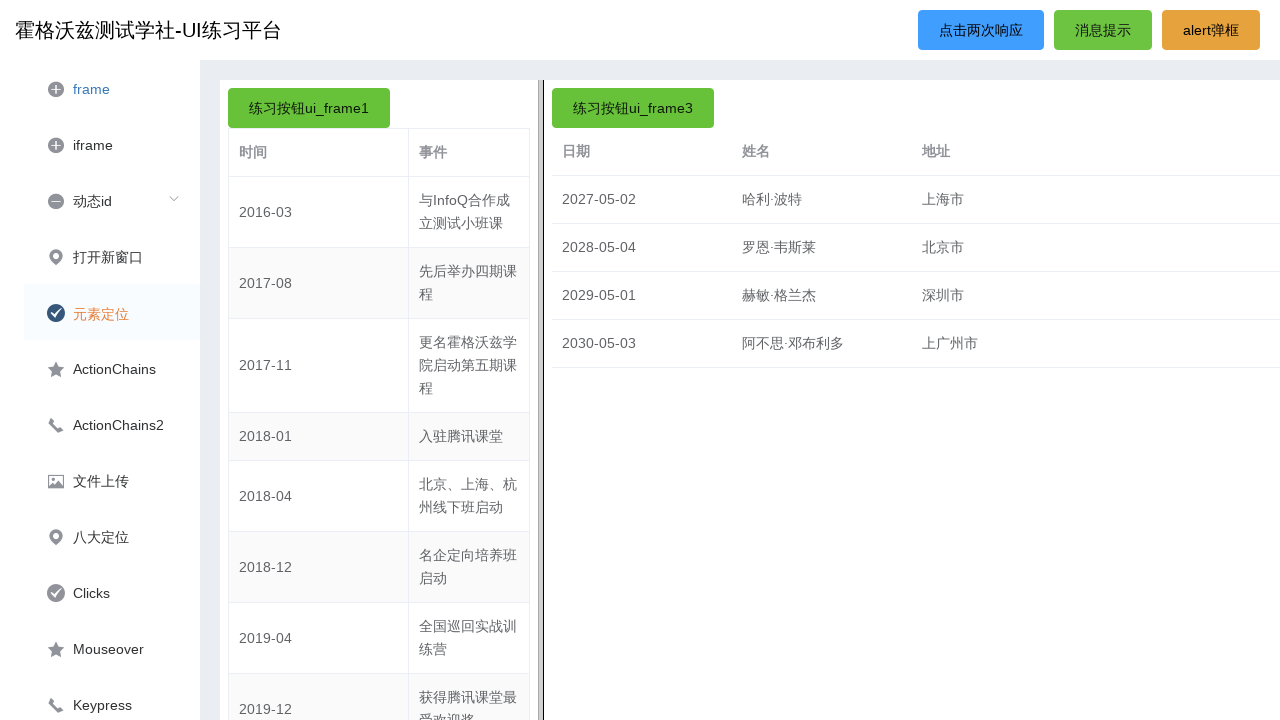

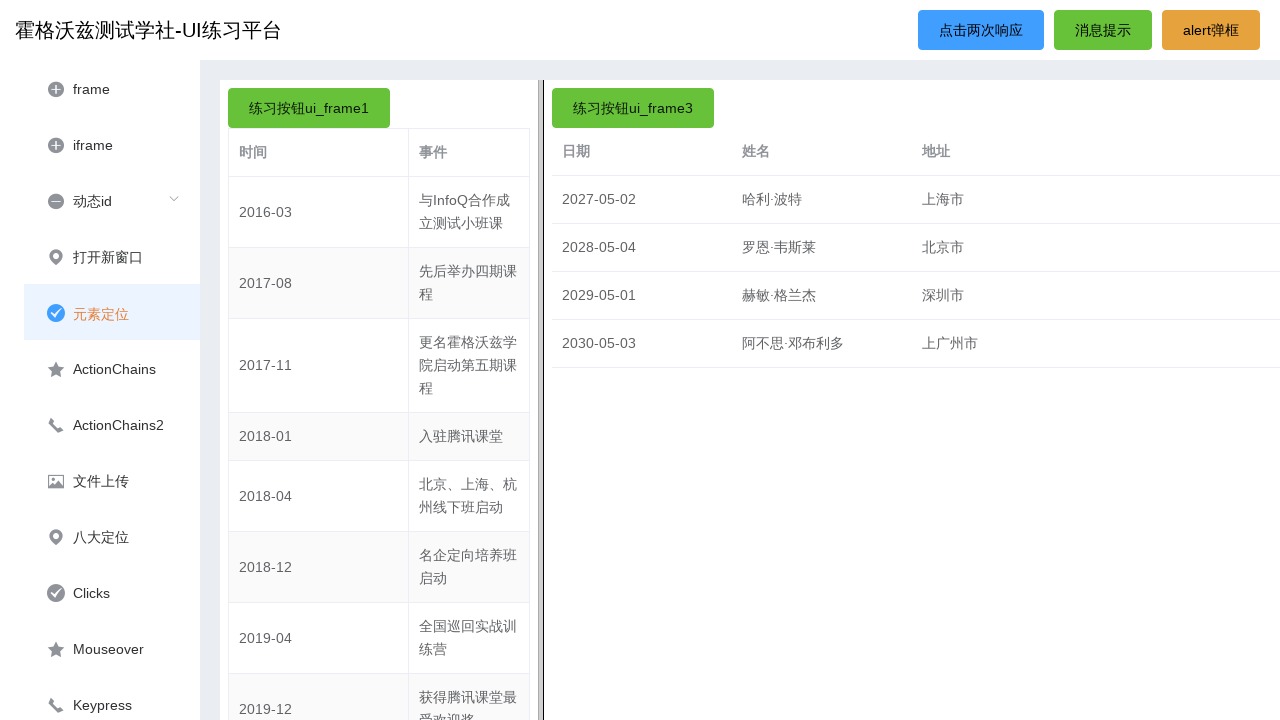